Tests JavaScript alert and confirm popup handling by entering a name, triggering alert/confirm dialogs, and accepting or dismissing them.

Starting URL: https://rahulshettyacademy.com/AutomationPractice/

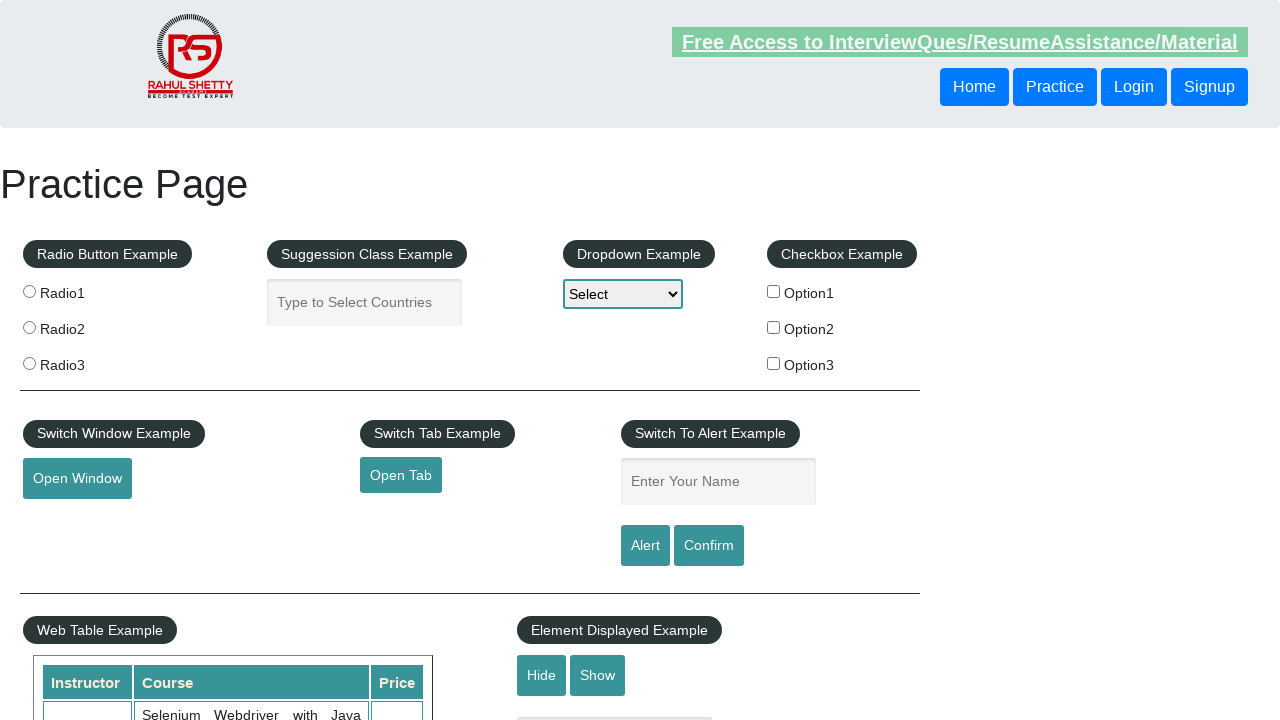

Filled name field with 'Kanchan' for alert test on #name
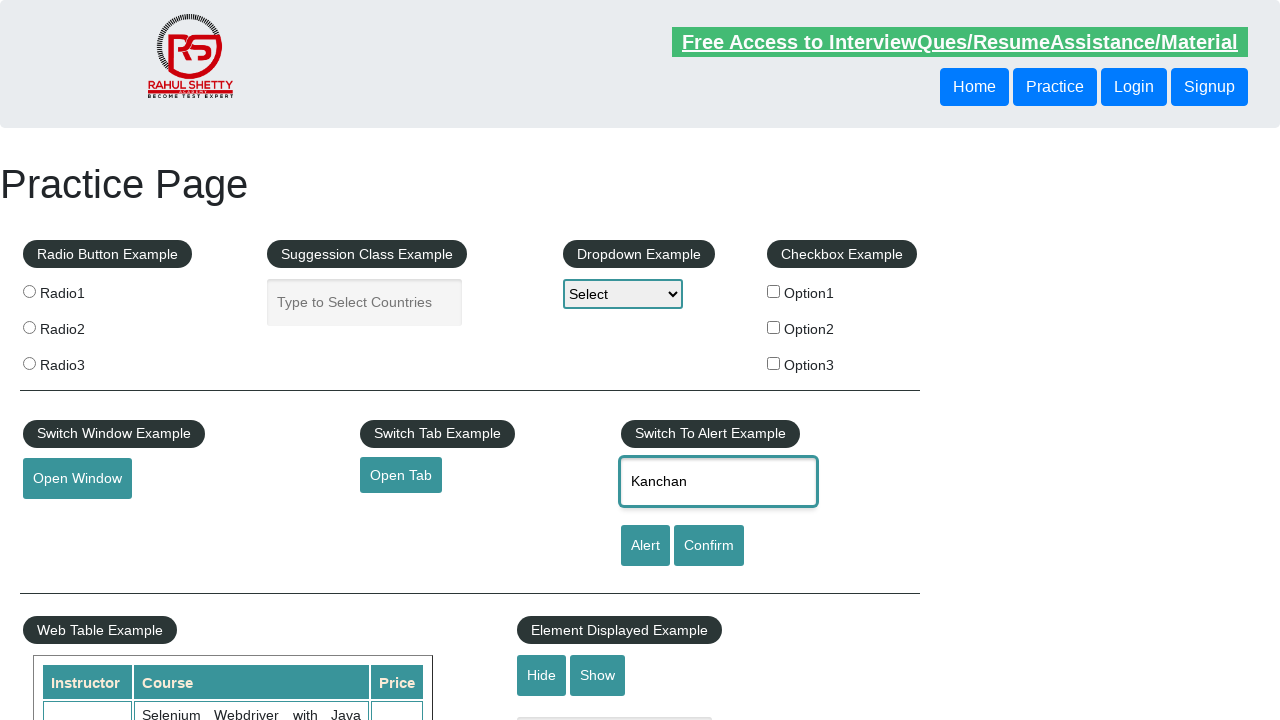

Clicked alert button to trigger JavaScript alert dialog at (645, 546) on #alertbtn
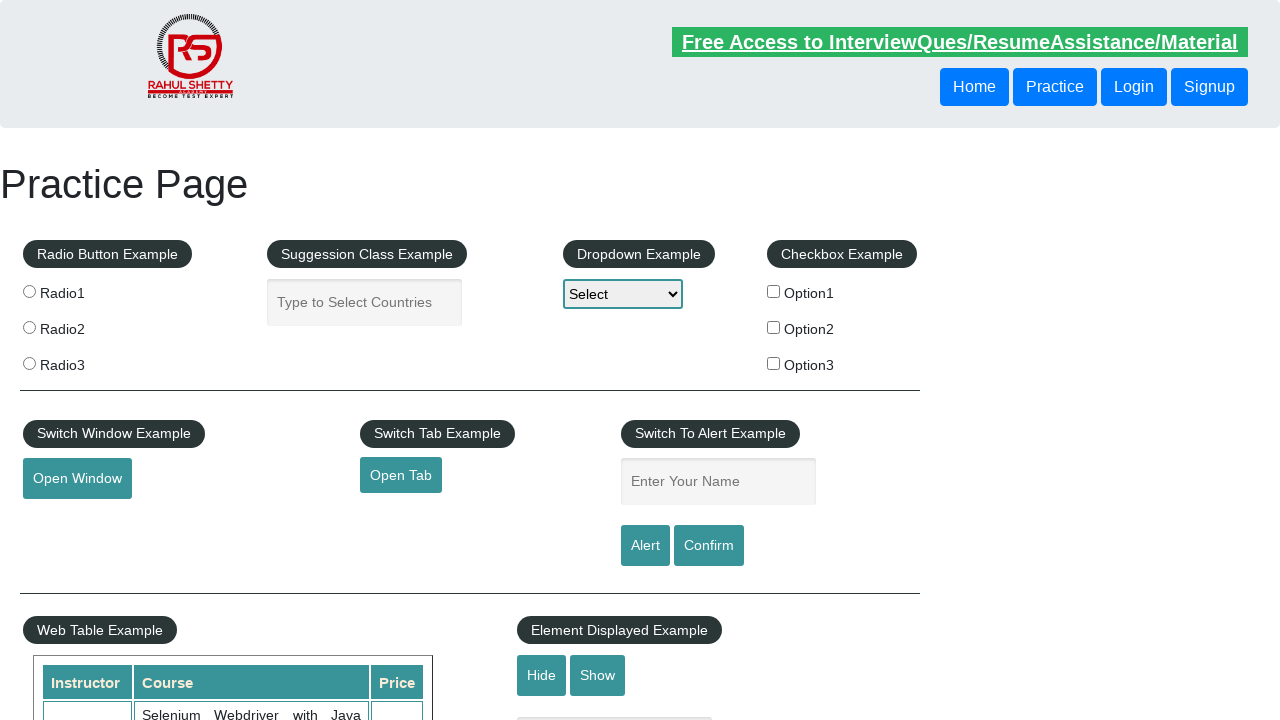

Set up dialog handler to accept alert popup
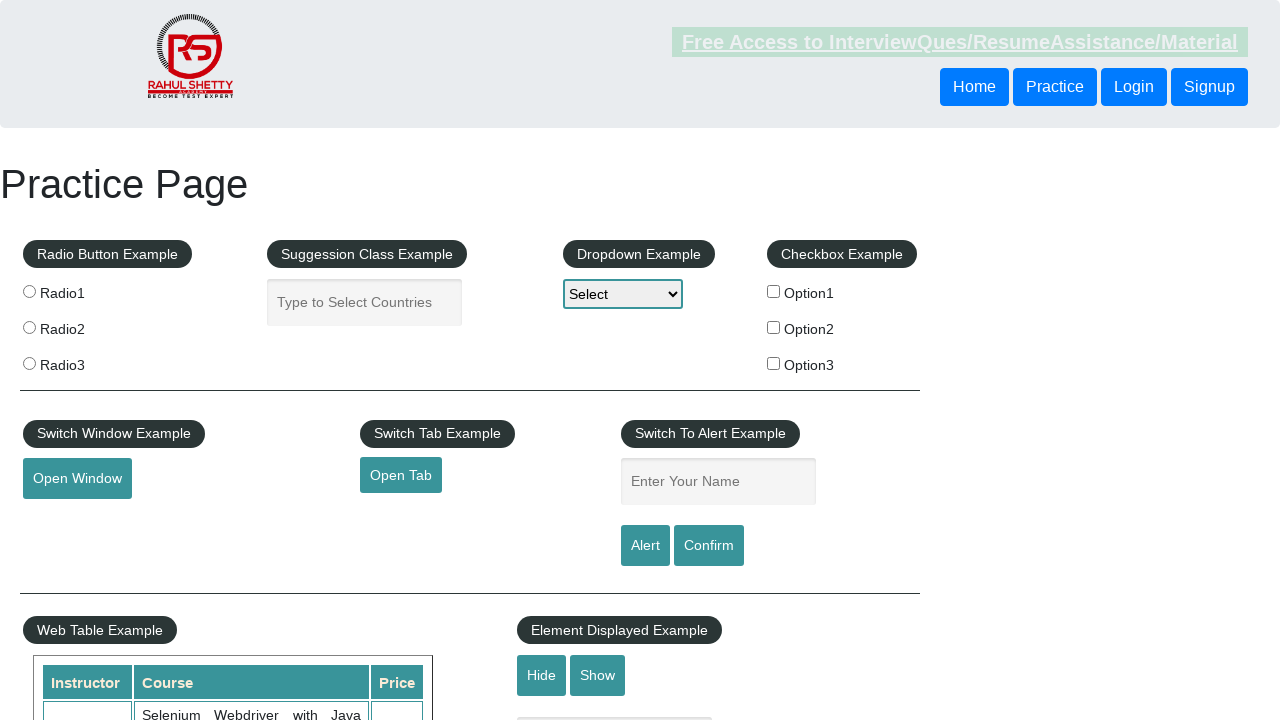

Waited for alert dialog to be processed
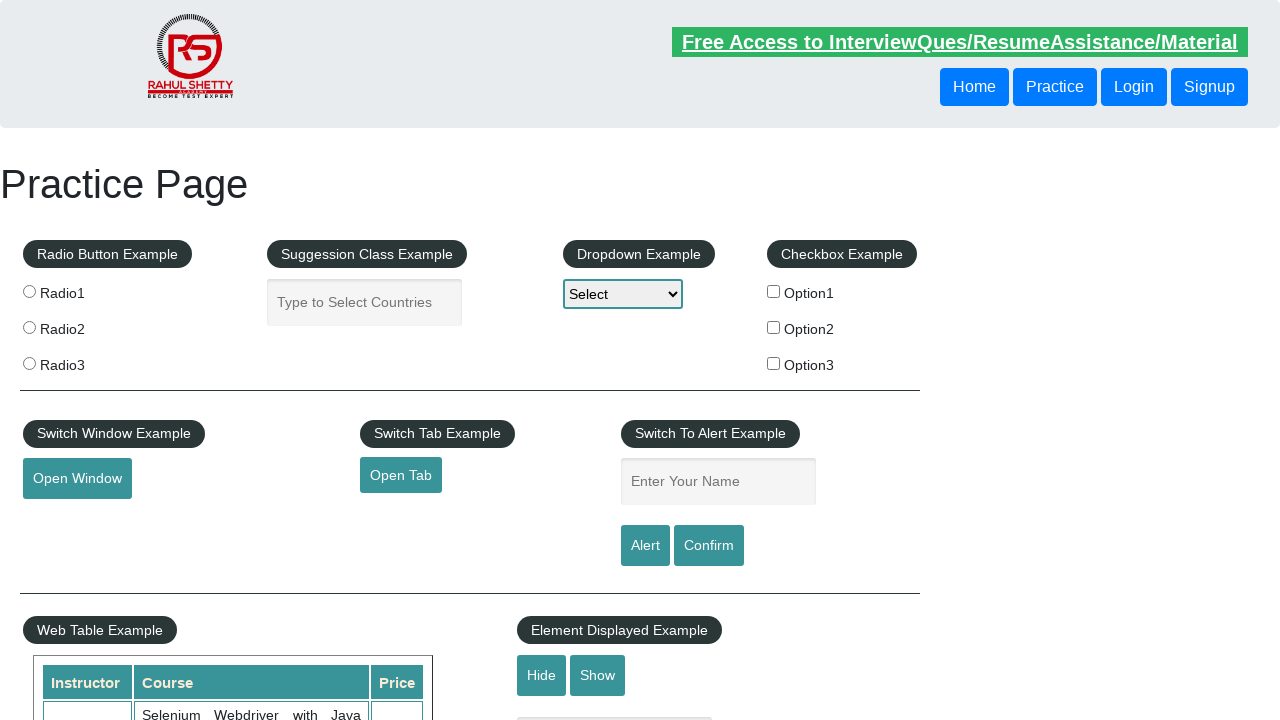

Set up dialog handler to dismiss confirm popup
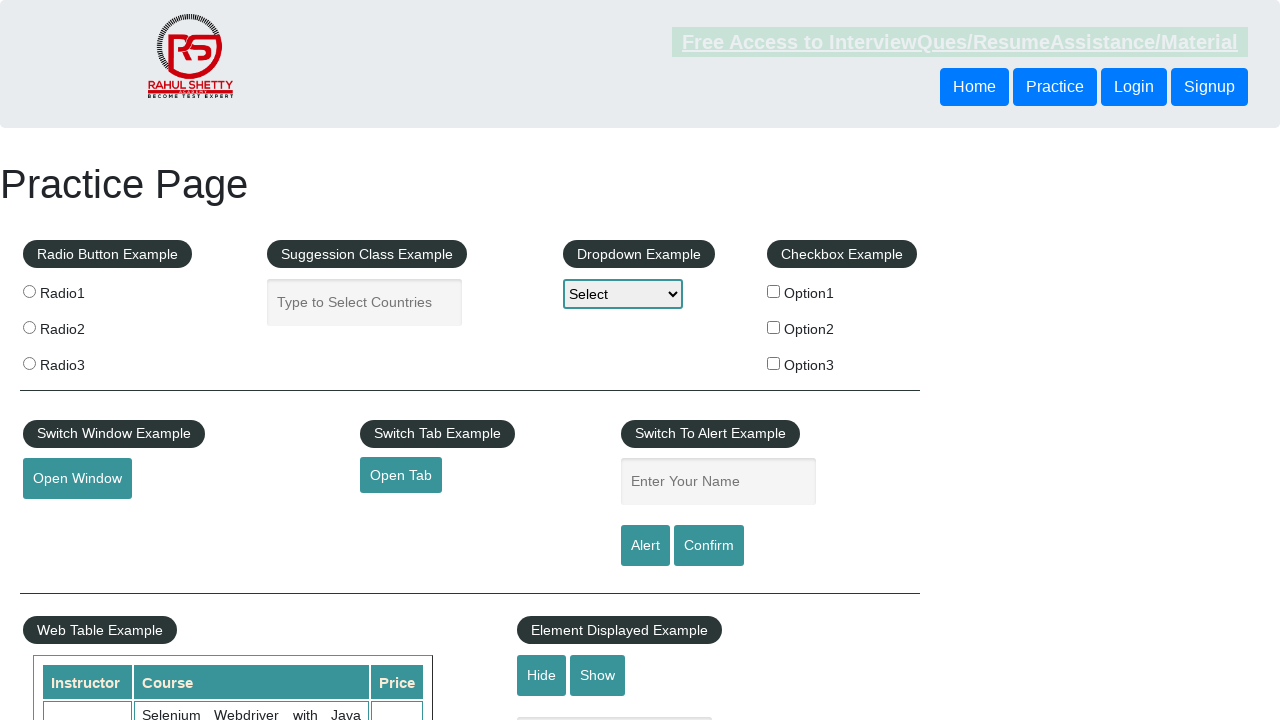

Filled name field with 'Kanchan' for confirm test on #name
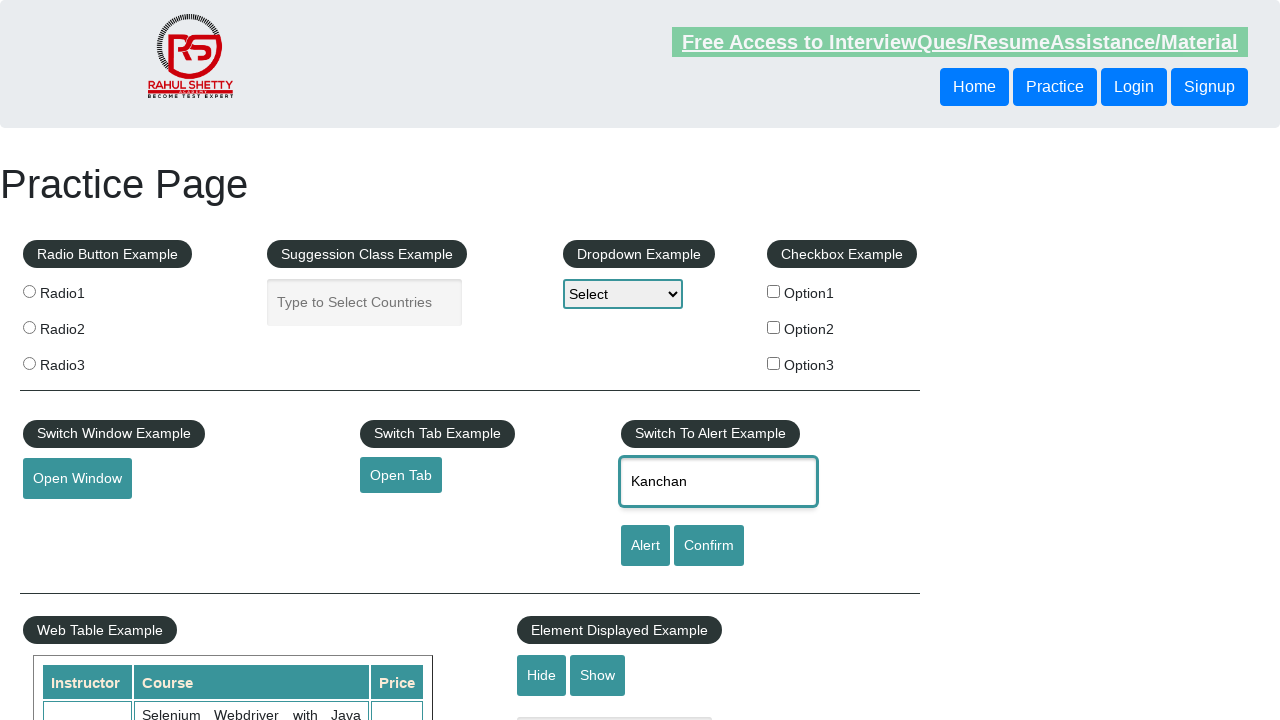

Clicked confirm button to trigger JavaScript confirm dialog at (709, 546) on #confirmbtn
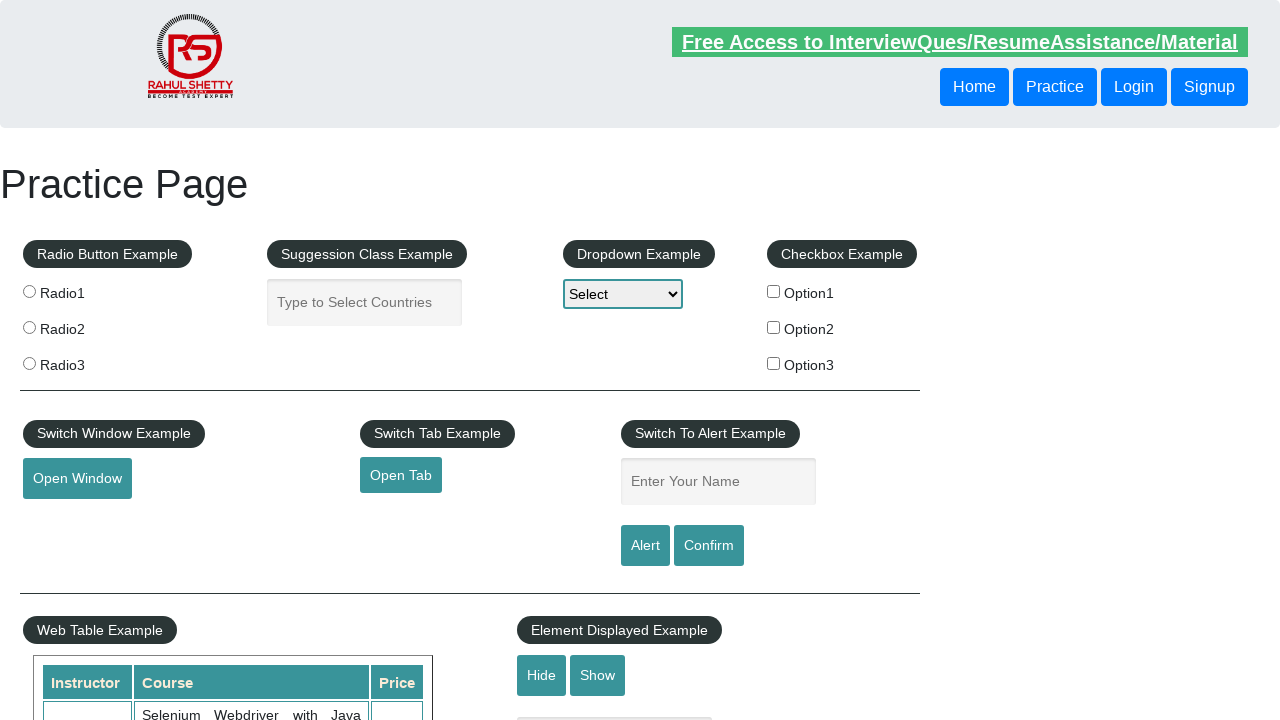

Waited for confirm dialog to be processed and dismissed
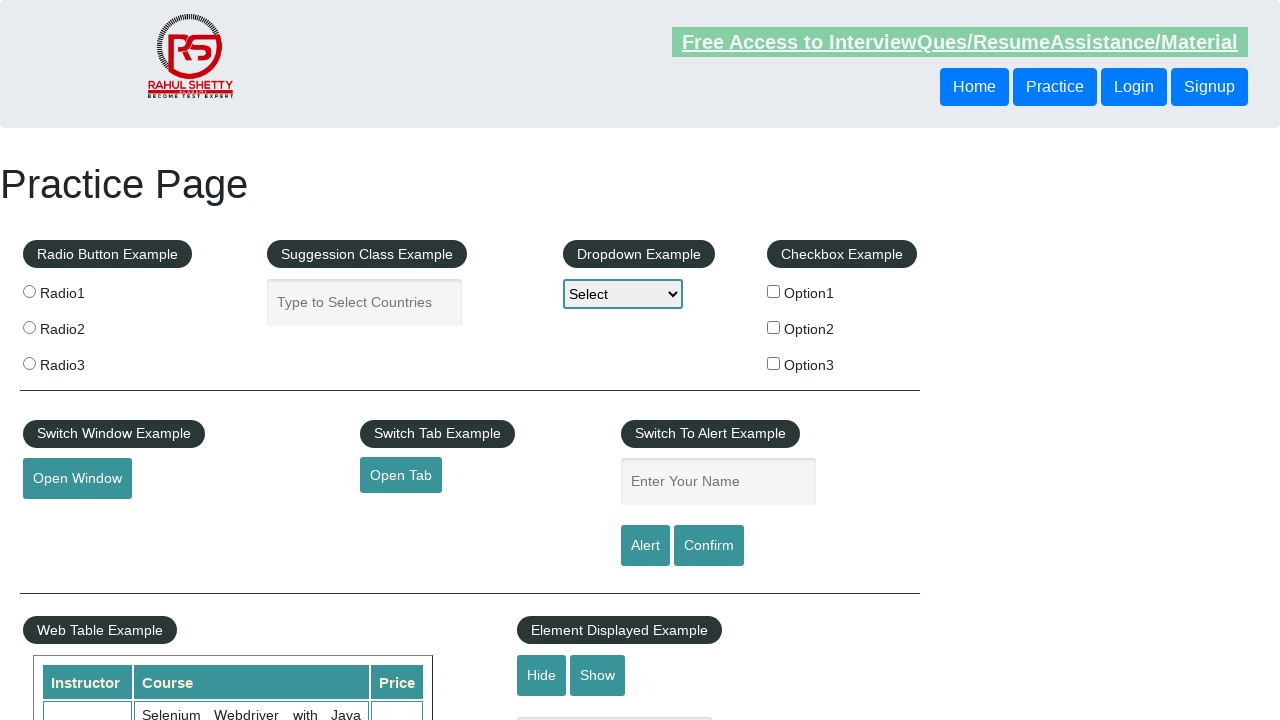

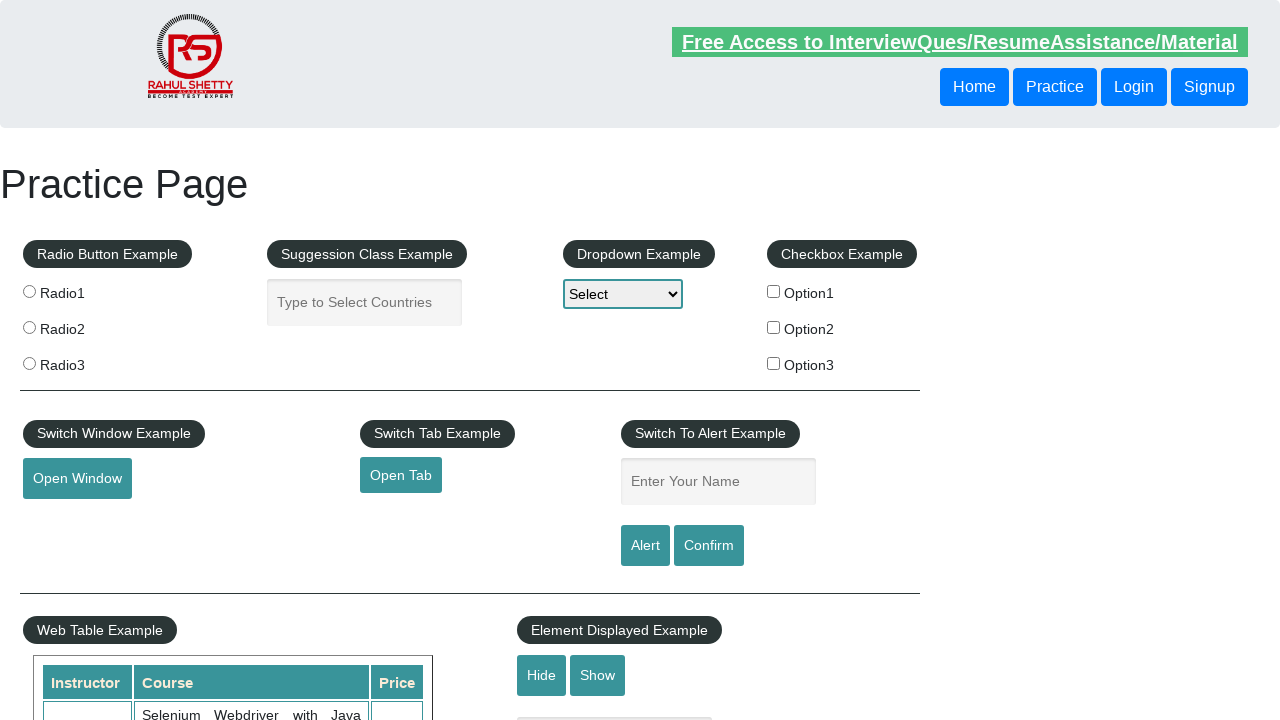